Tests page refresh functionality by verifying the page title changes after refresh

Starting URL: https://compendiumdev.co.uk/selenium/refresh.php

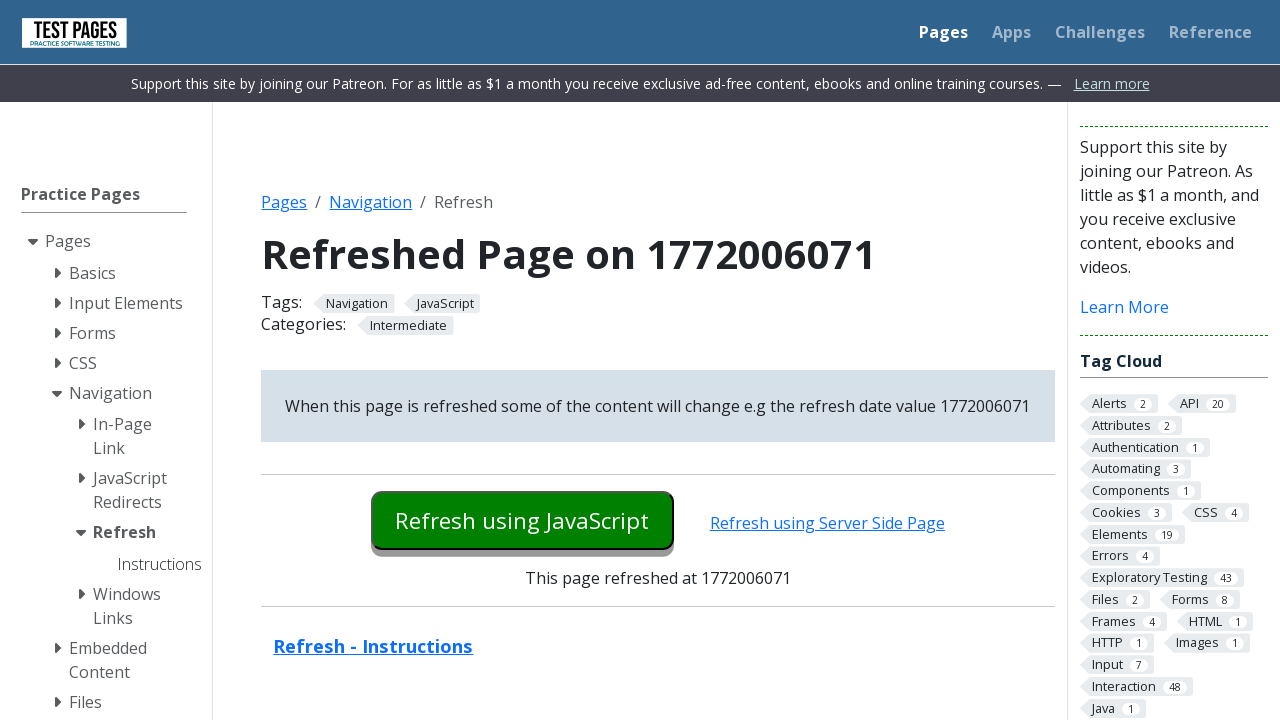

Verified initial page title contains 'Refreshed Page on'
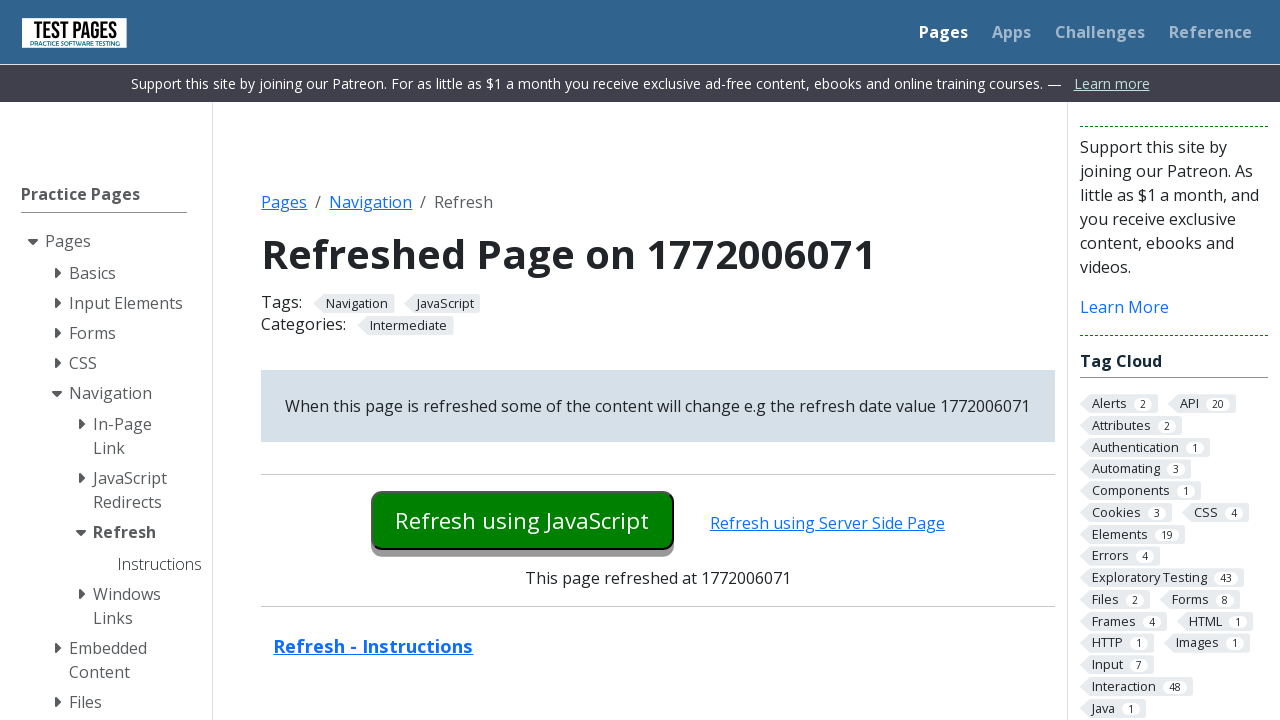

Captured initial page title: Refreshed Page on 1772006071
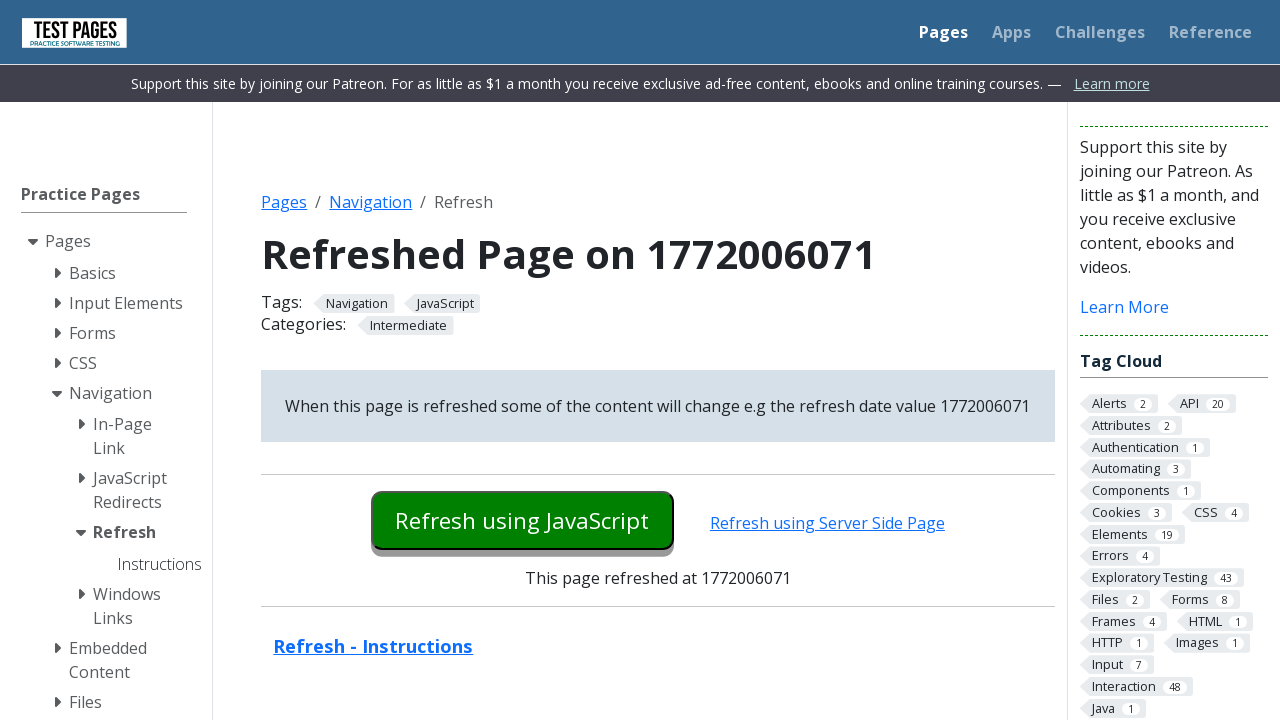

Reloaded the page
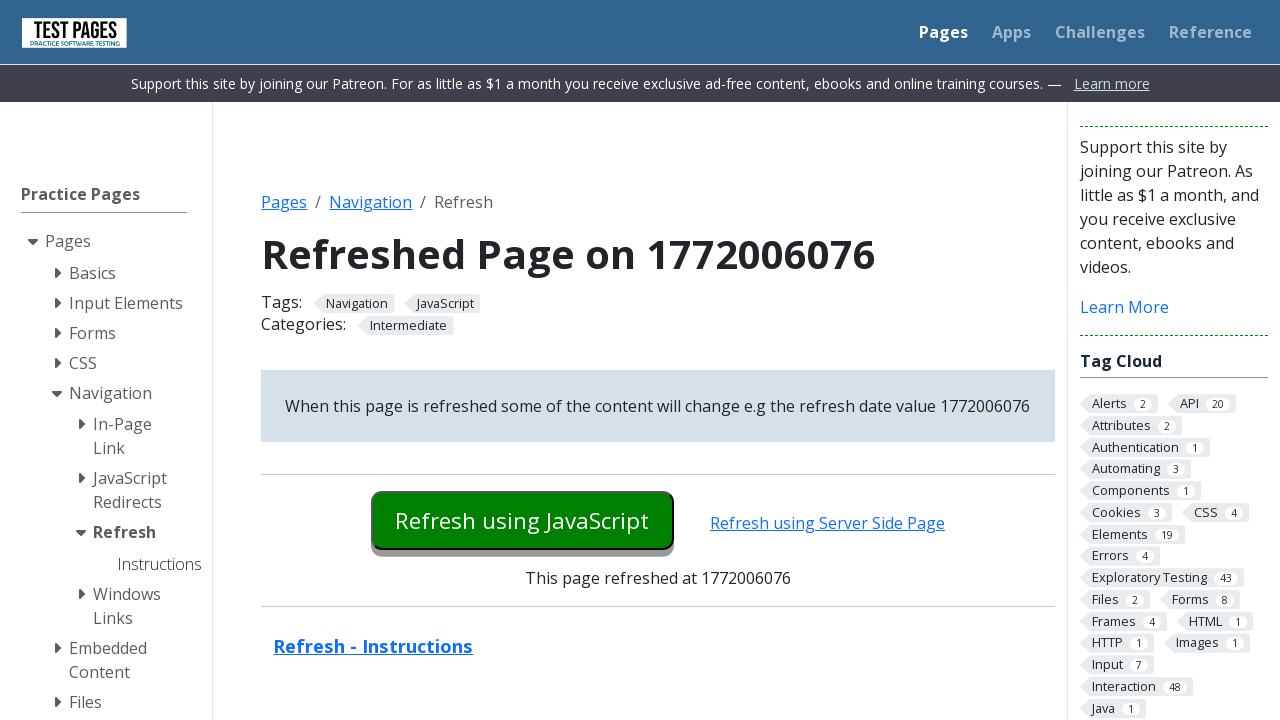

Captured new page title after refresh: Refreshed Page on 1772006076
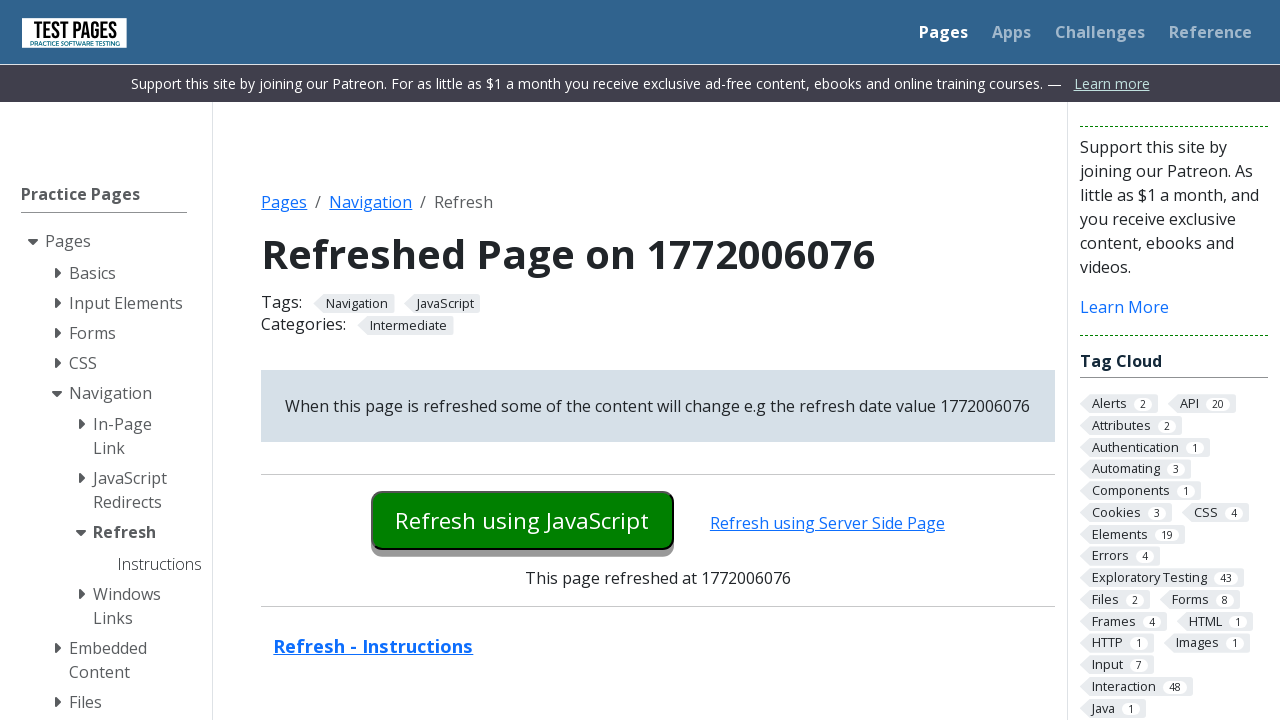

Verified new title contains 'Refreshed Page on'
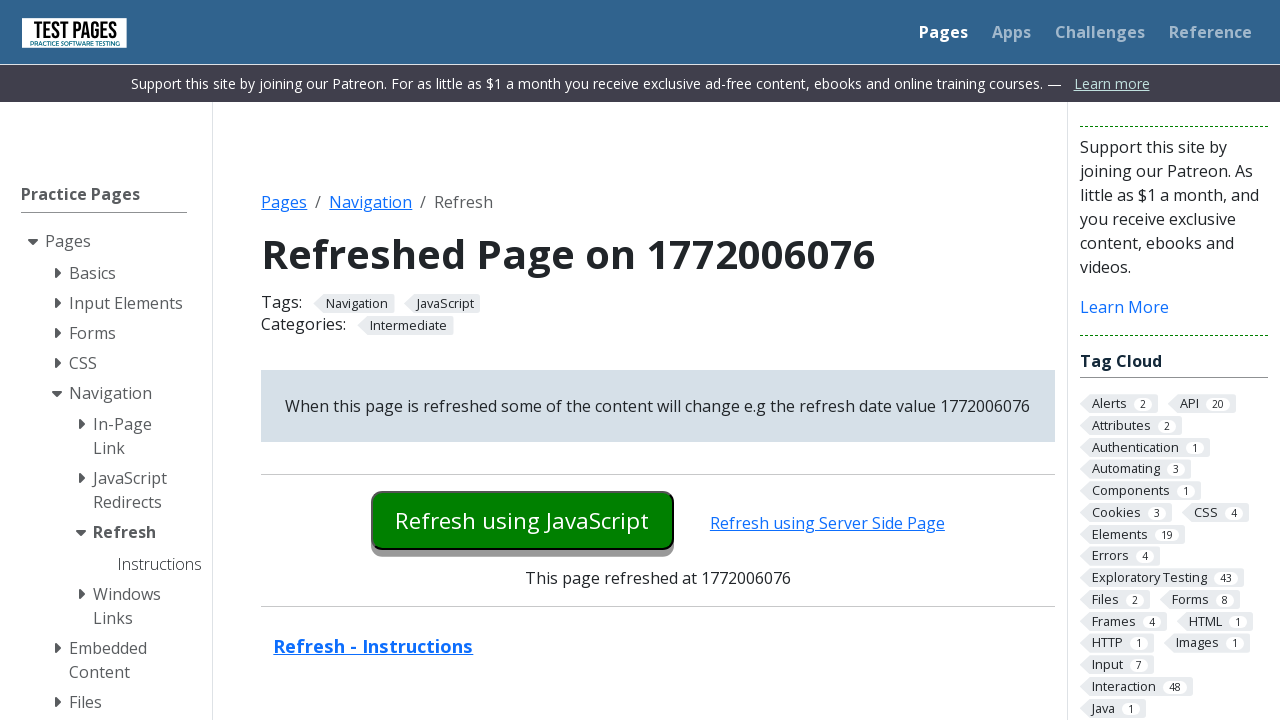

Verified page title changed after refresh
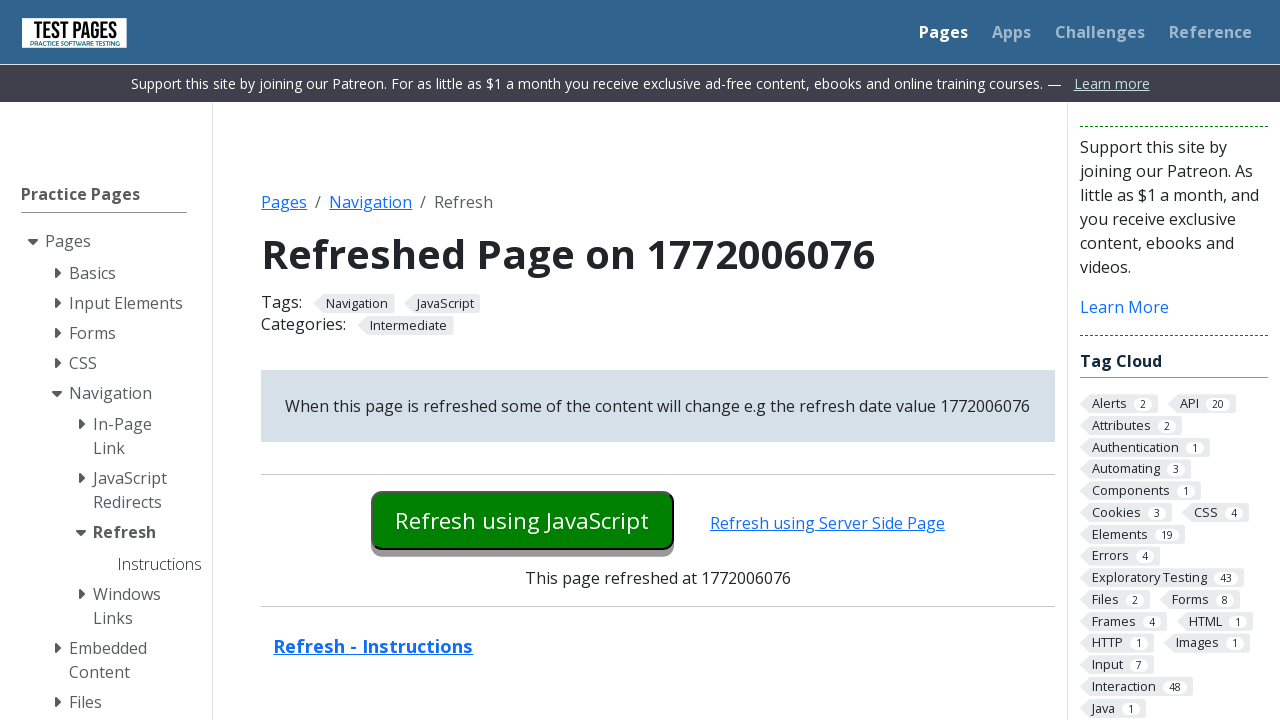

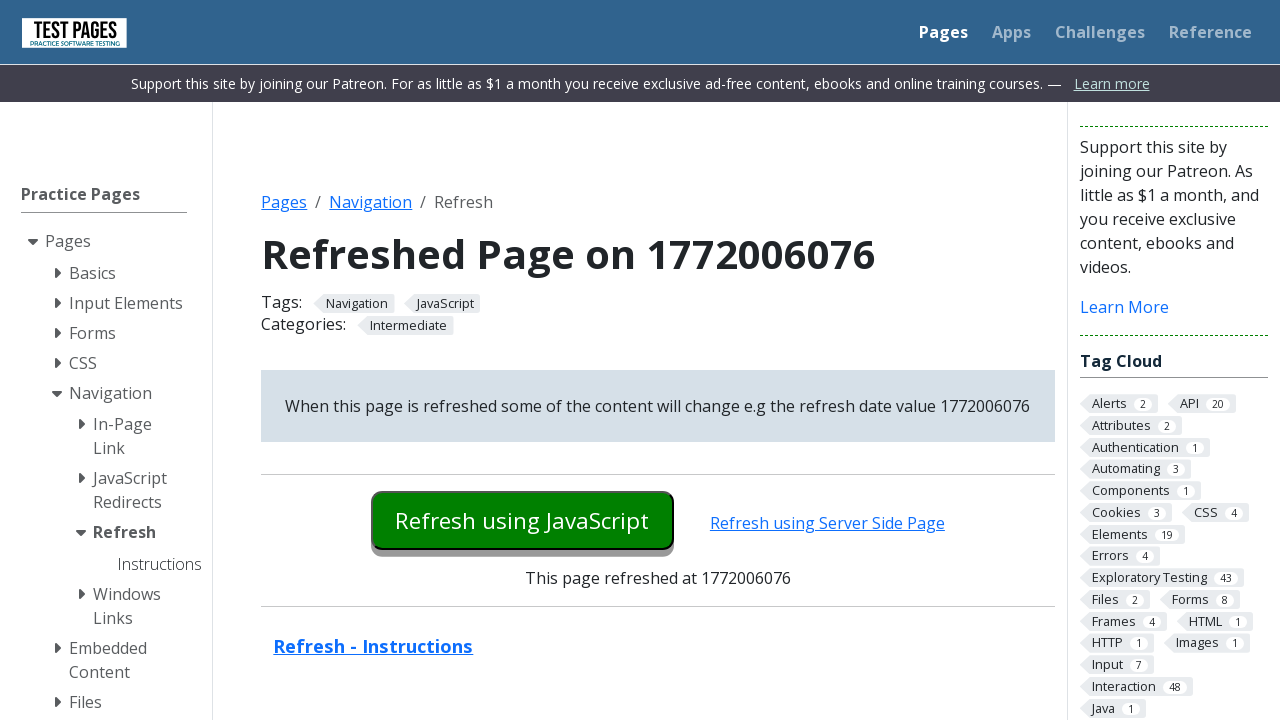